Tests calendar date picker functionality by selecting a specific date (June 15, 2030) through the calendar navigation interface, clicking through year and month views to select the target date.

Starting URL: https://rahulshettyacademy.com/seleniumPractise/#/offers

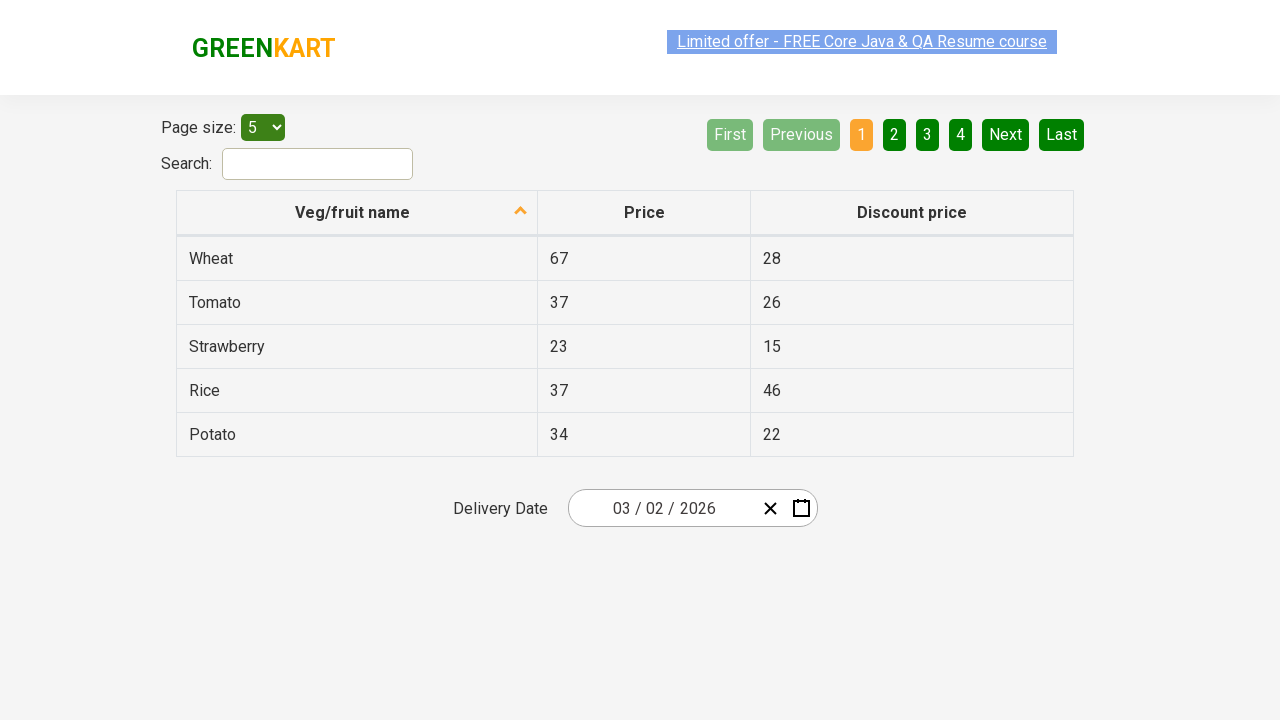

Clicked date picker input group to open calendar at (662, 508) on .react-date-picker__inputGroup
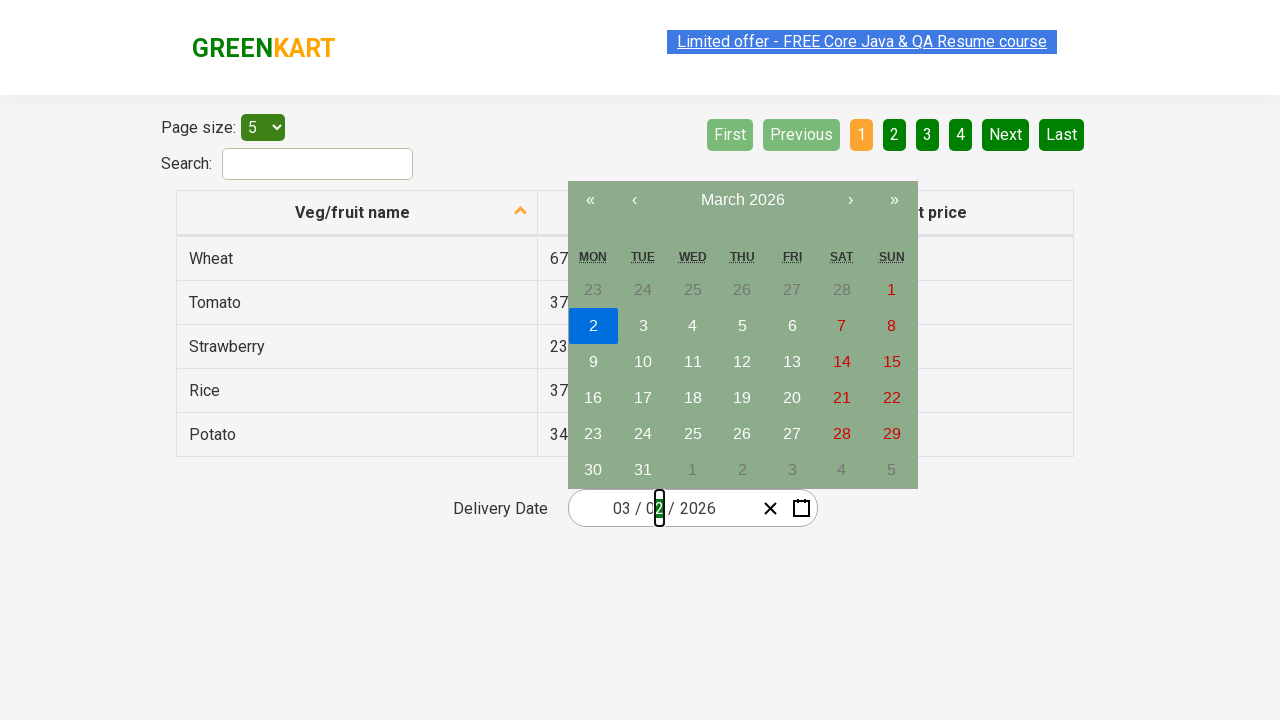

Waited 1000ms for calendar to open
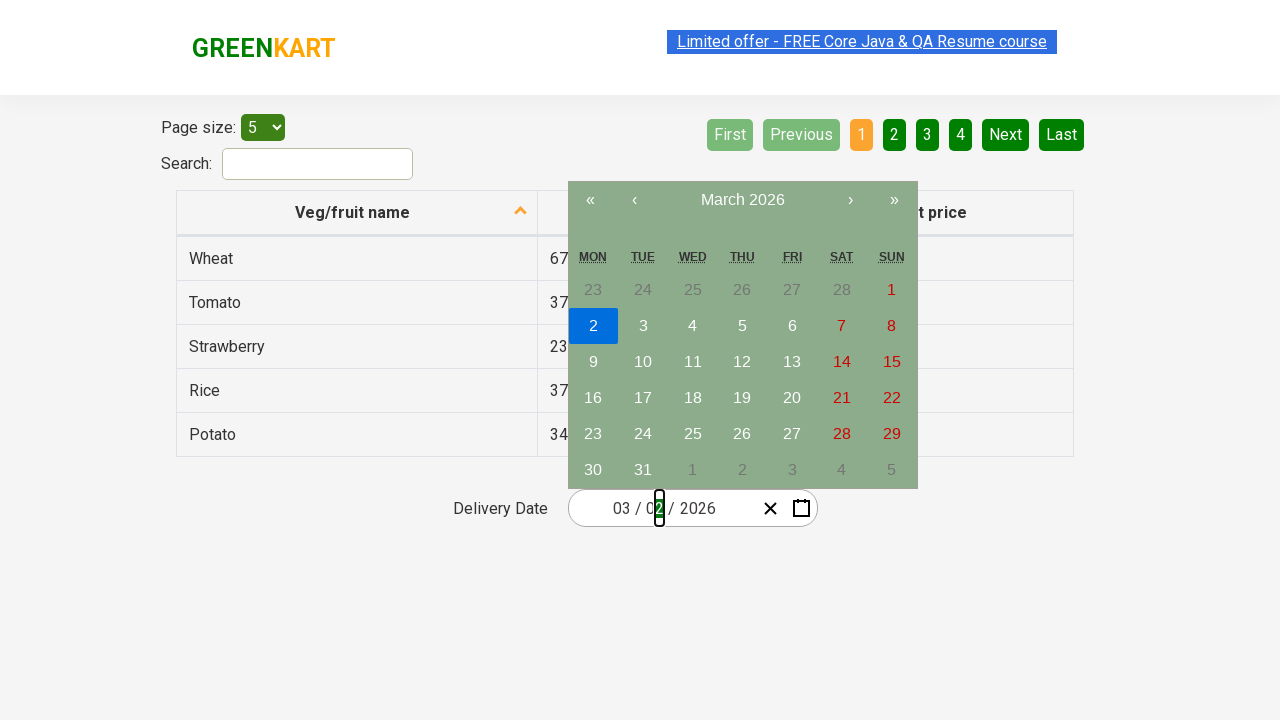

Clicked navigation label to switch to month view at (742, 200) on .react-calendar__navigation__label
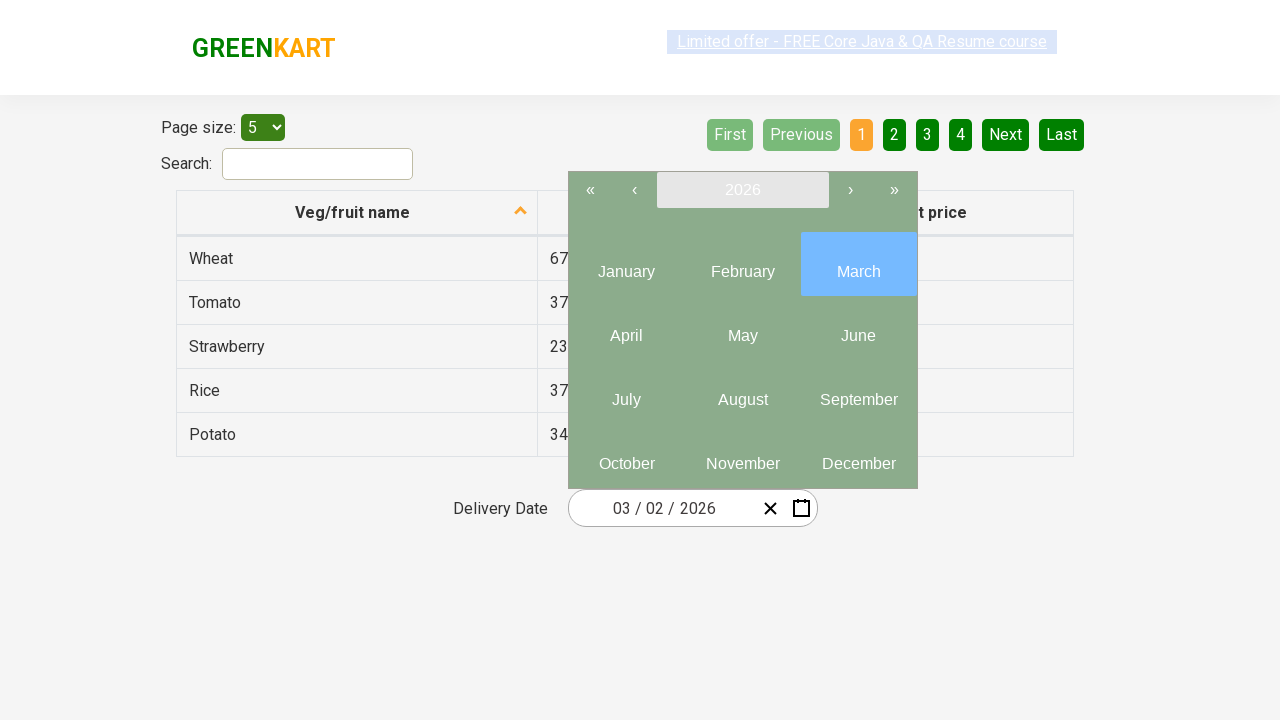

Waited 1000ms for month view to load
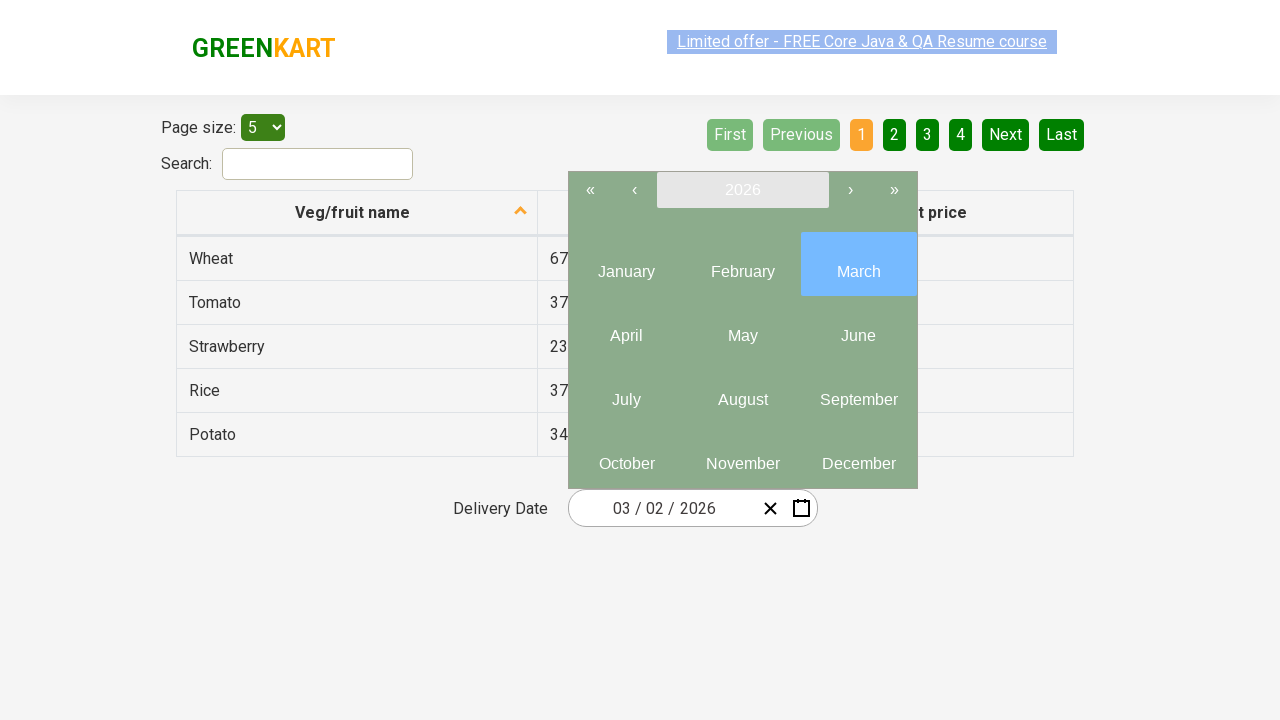

Clicked navigation label again to switch to year view at (742, 190) on .react-calendar__navigation__label
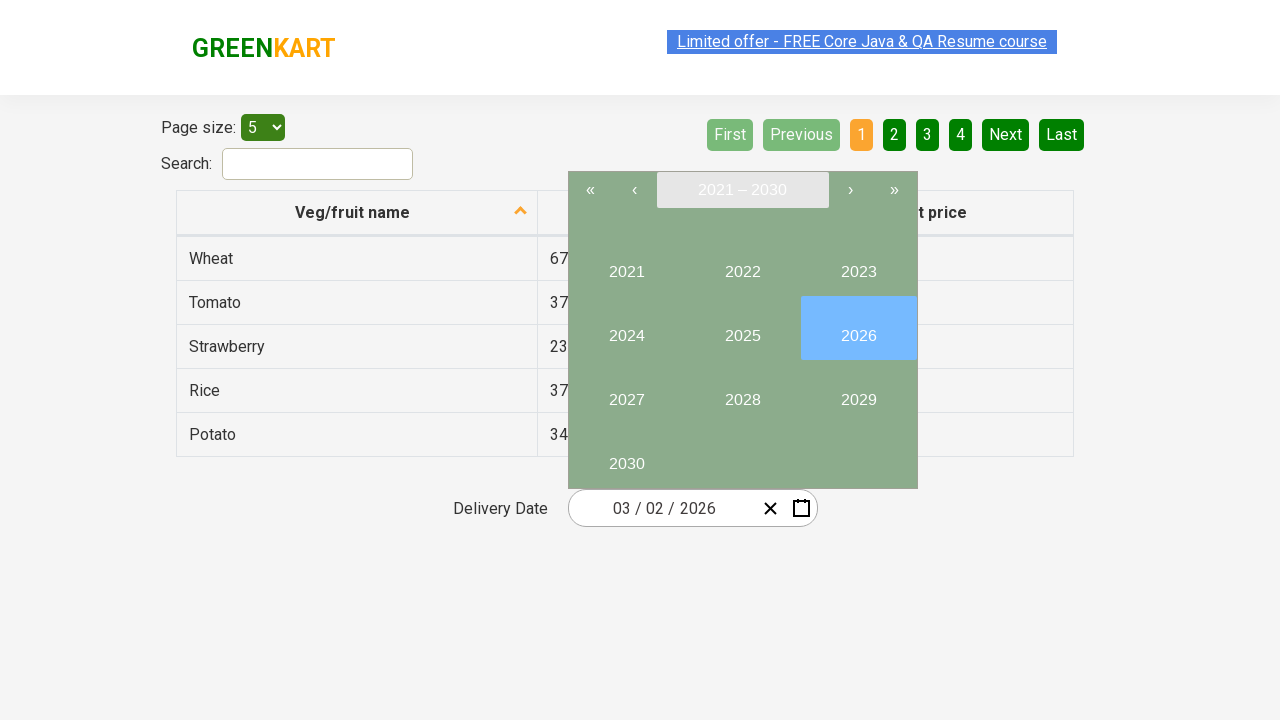

Waited 1000ms for year view to load
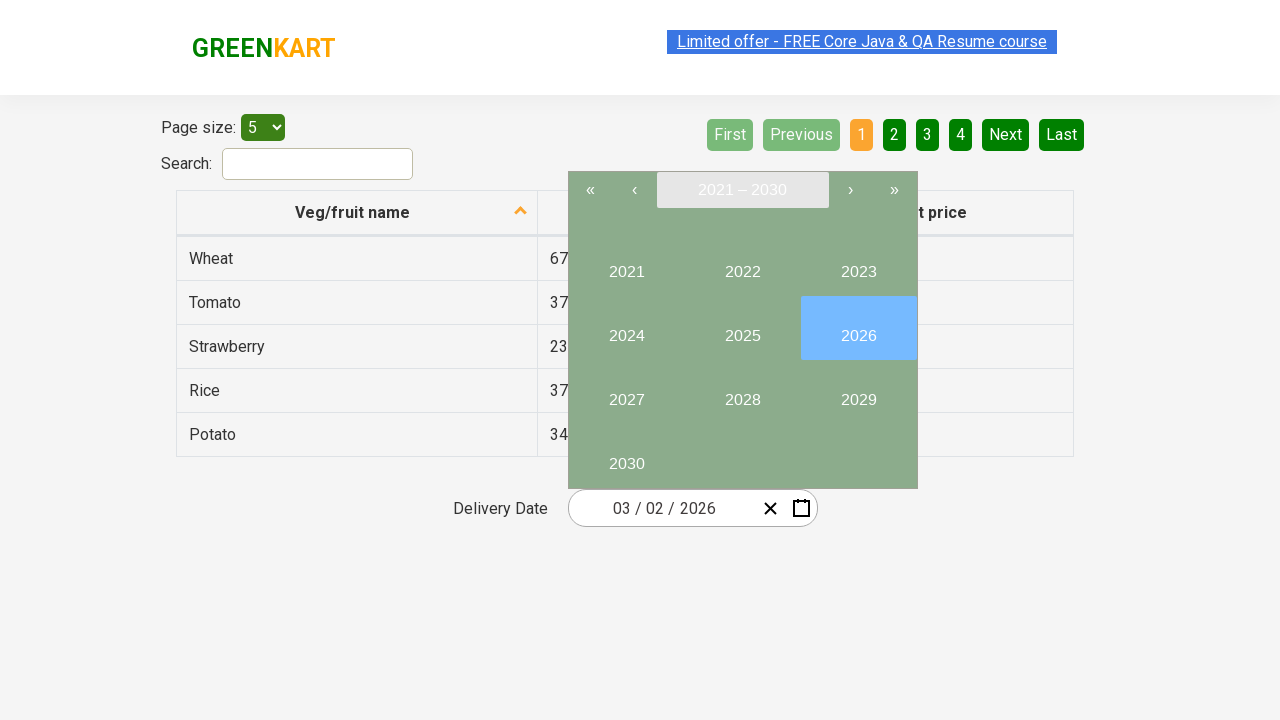

Clicked on year 2030 in year view at (626, 456) on //button[text()='2030']
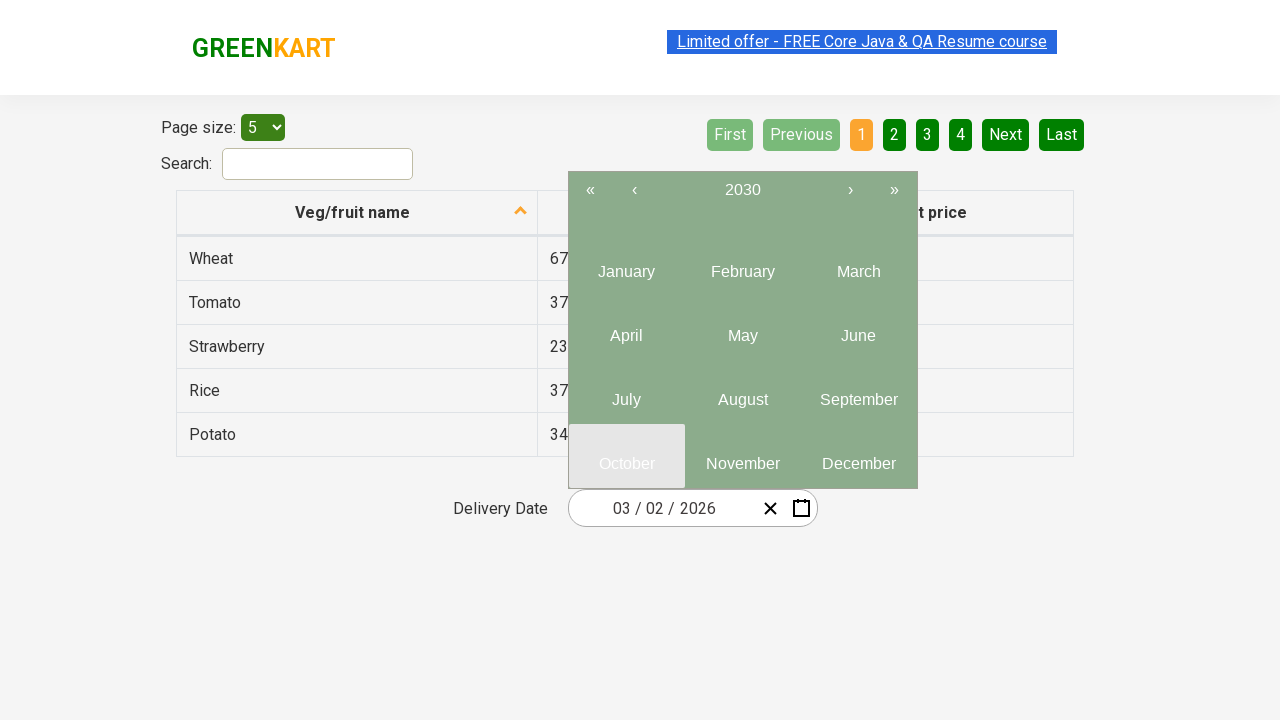

Waited 1000ms after year selection
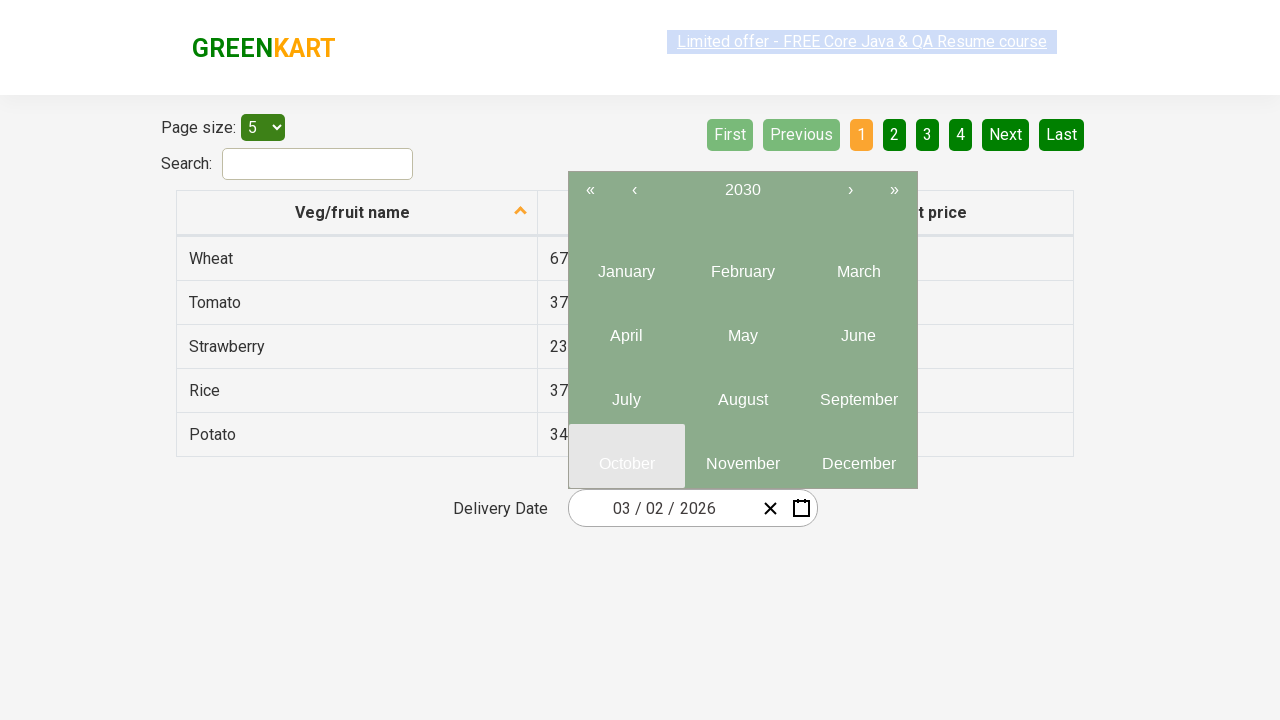

Clicked on month 6 in month view at (858, 328) on .react-calendar__year-view__months__month >> nth=5
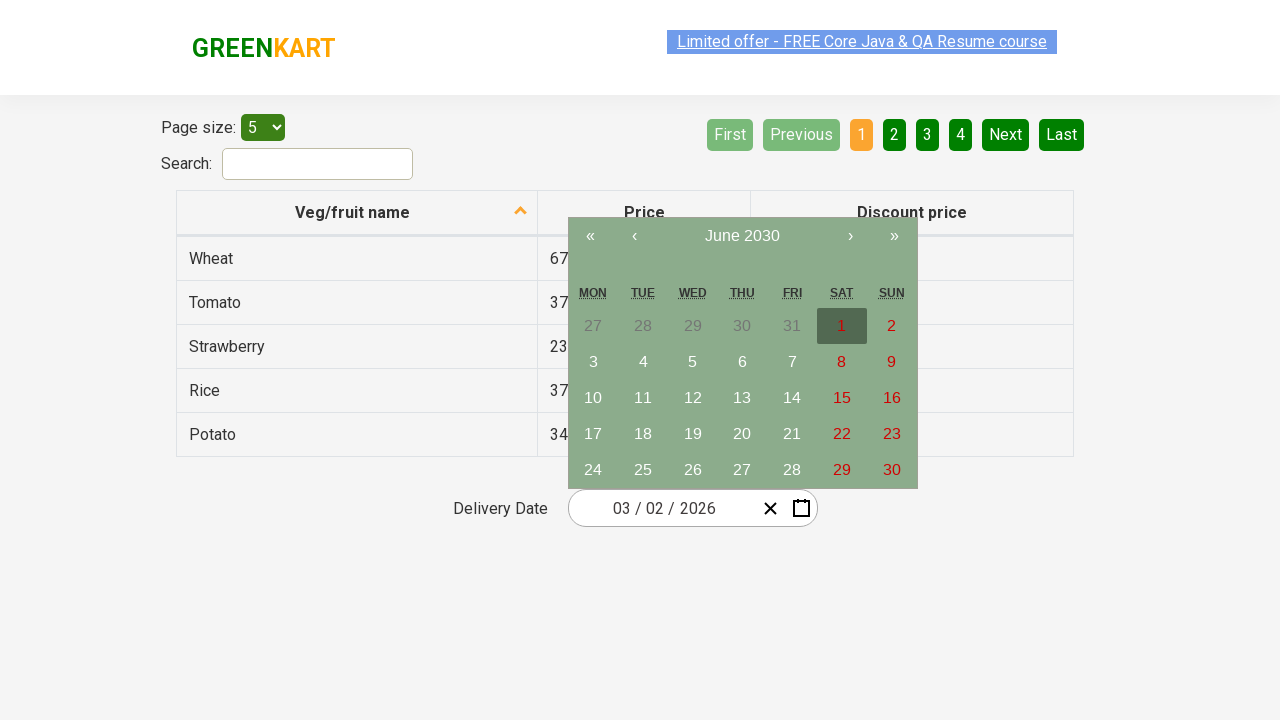

Waited 1000ms after month selection
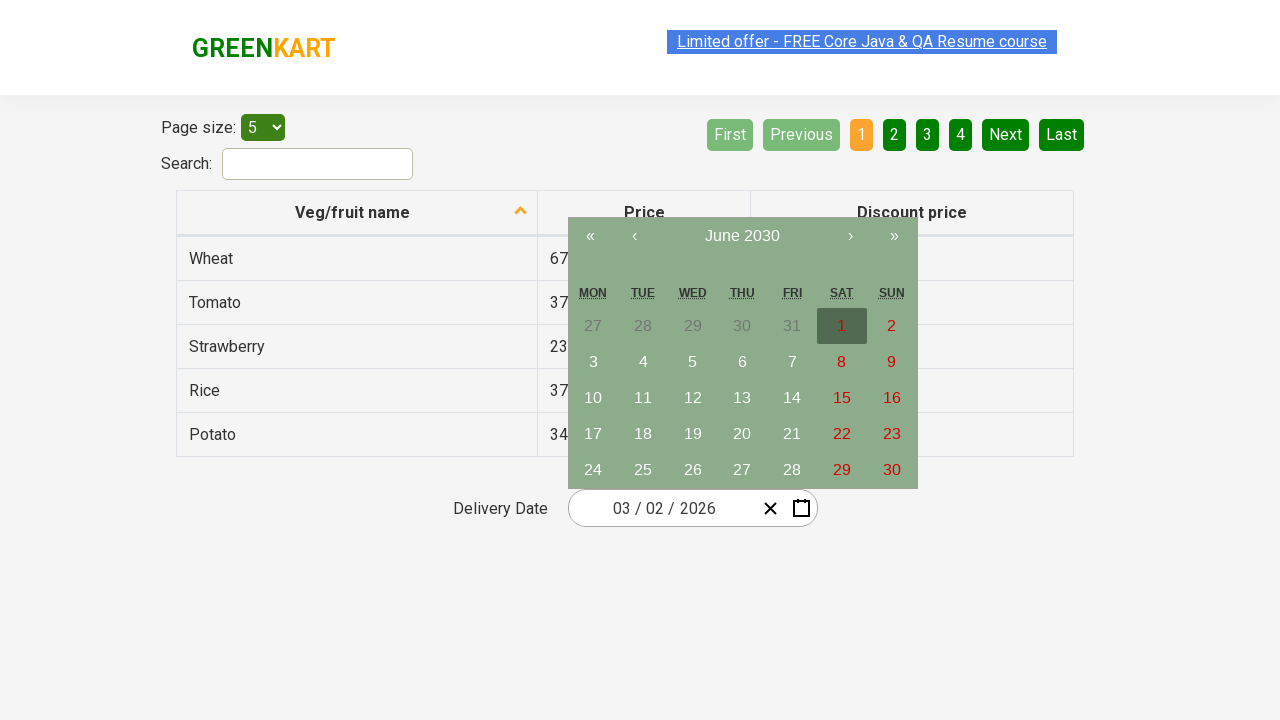

Clicked on date 15 in calendar at (842, 398) on //abbr[text()='15']
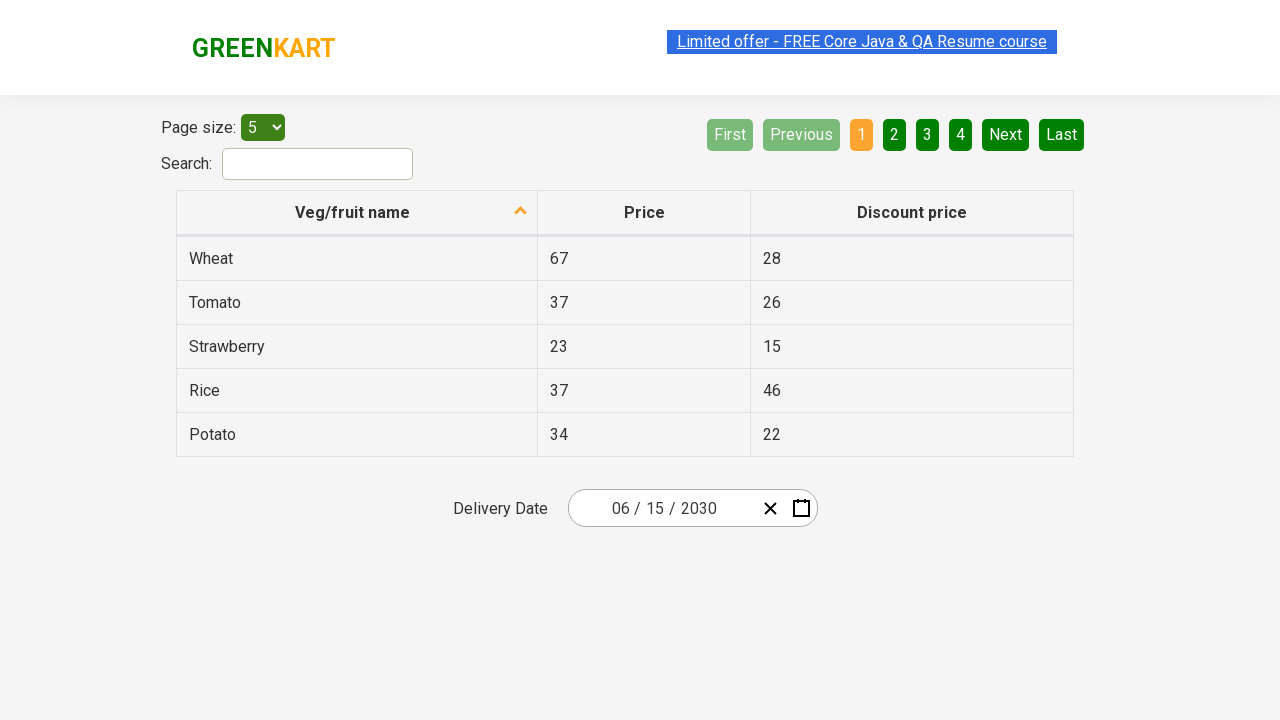

Waited 1000ms after date selection
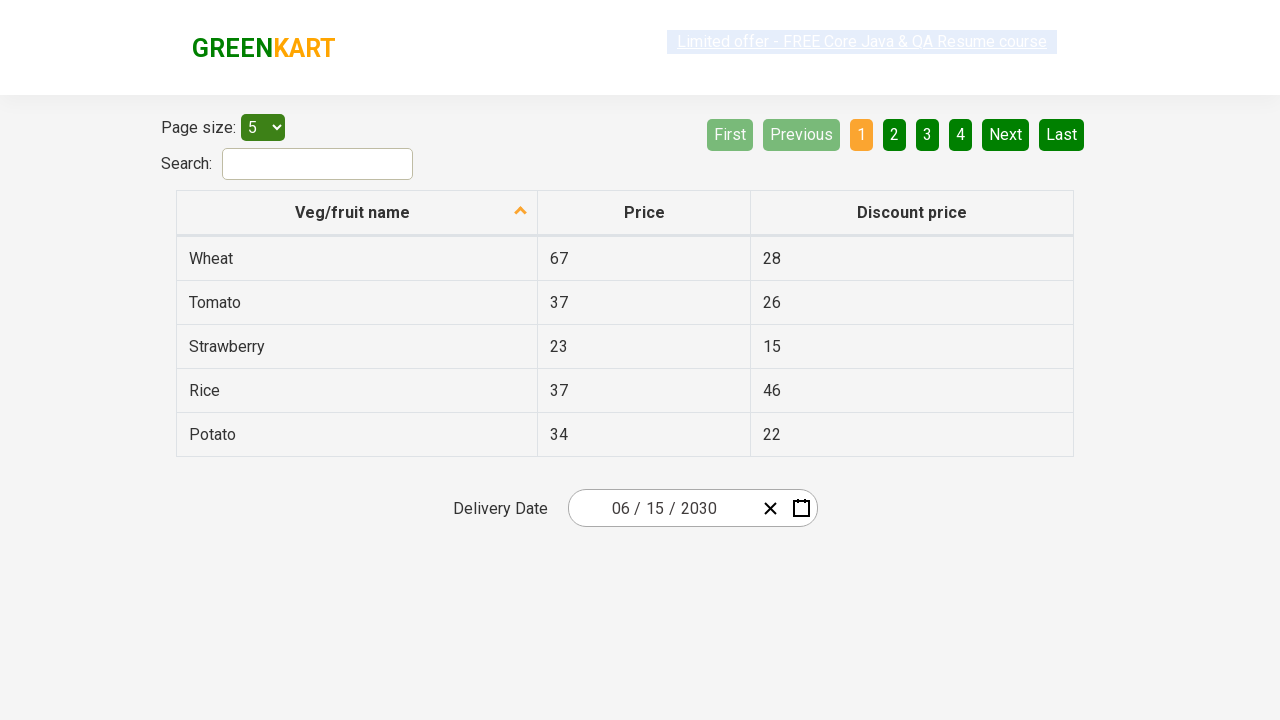

Verified date picker input group is present on page
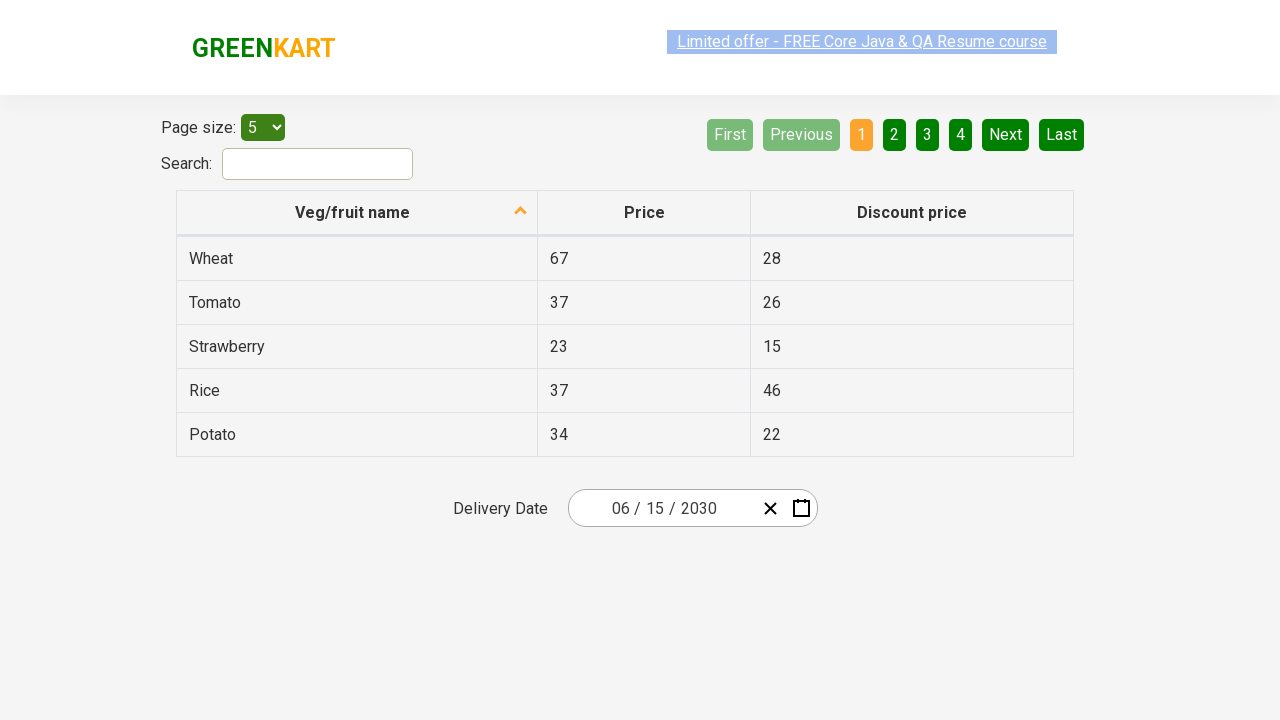

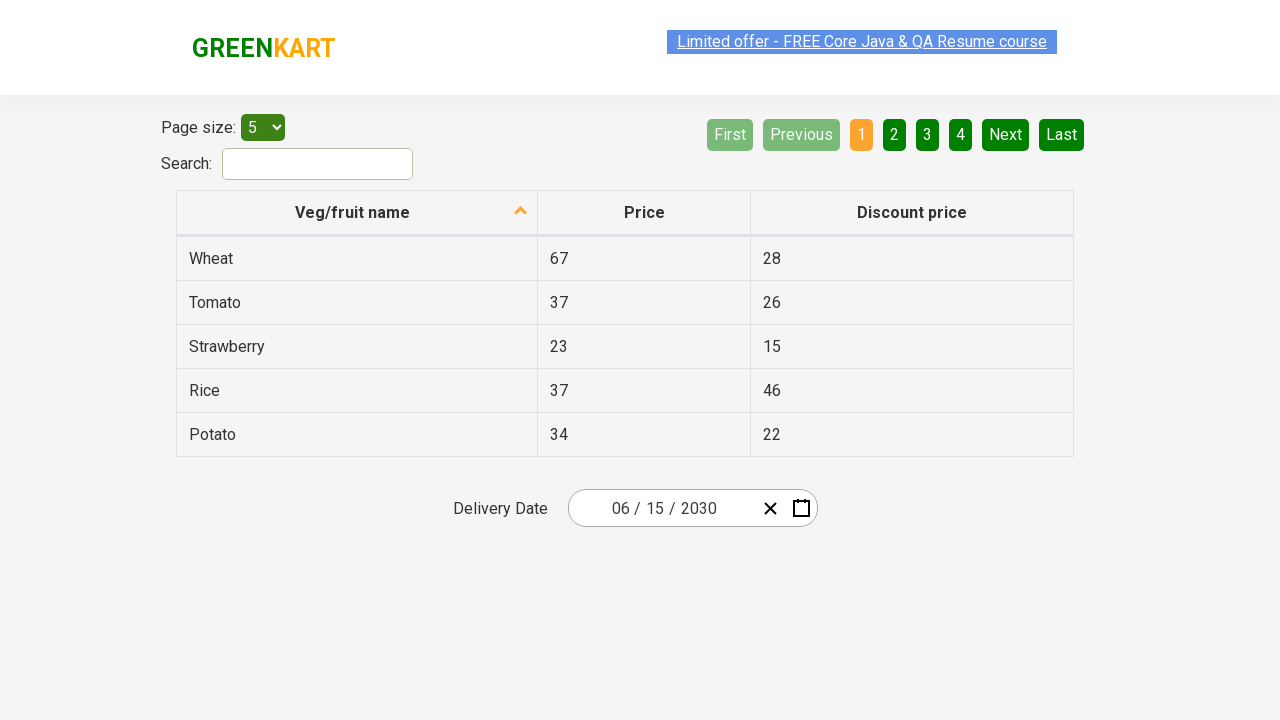